Tests the dynamic controls page by clicking the Enable button, waiting for the loading bar to disappear, and verifying the input box is enabled and the "It's enabled!" message is displayed.

Starting URL: https://practice.cydeo.com/dynamic_controls

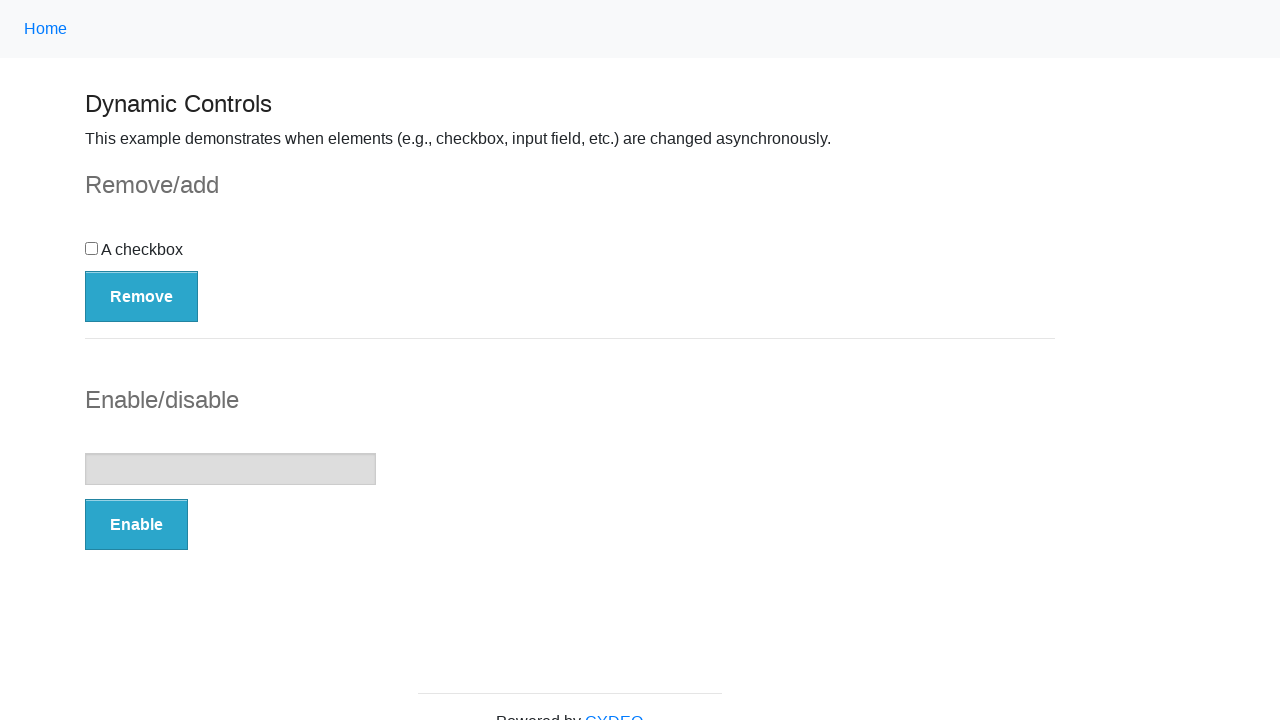

Clicked the Enable button at (136, 525) on button:has-text('Enable')
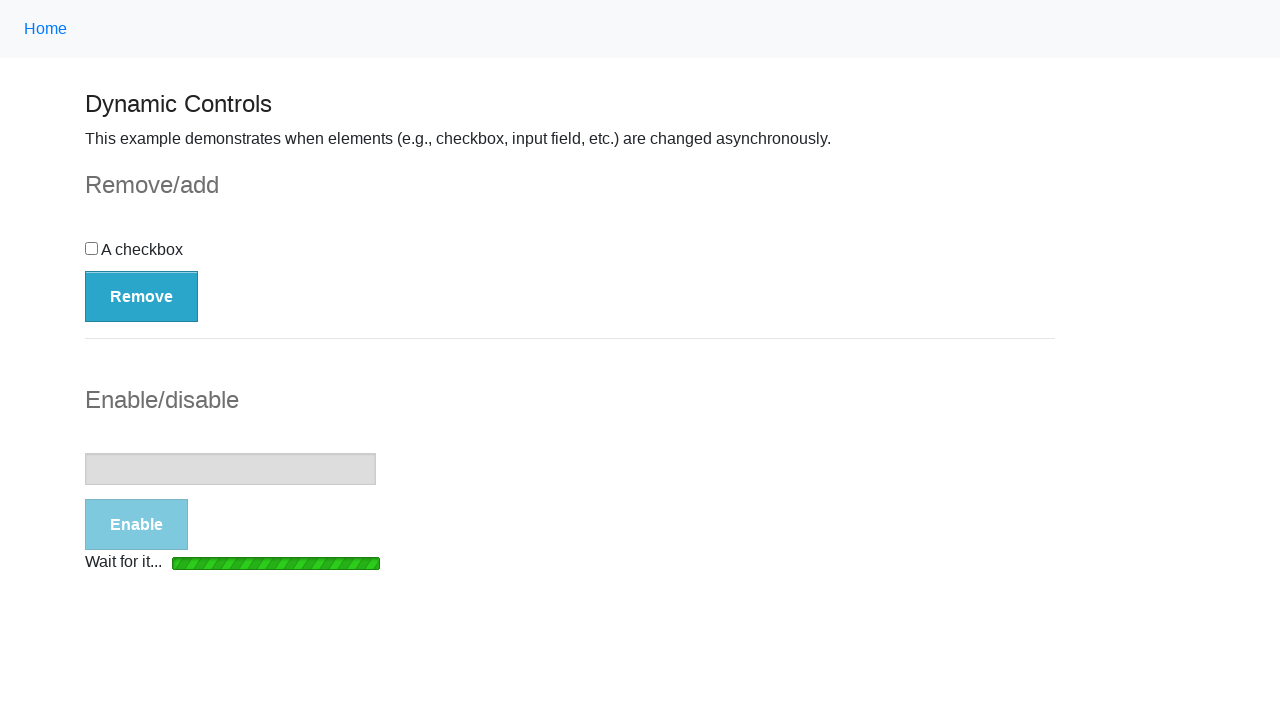

Loading bar disappeared
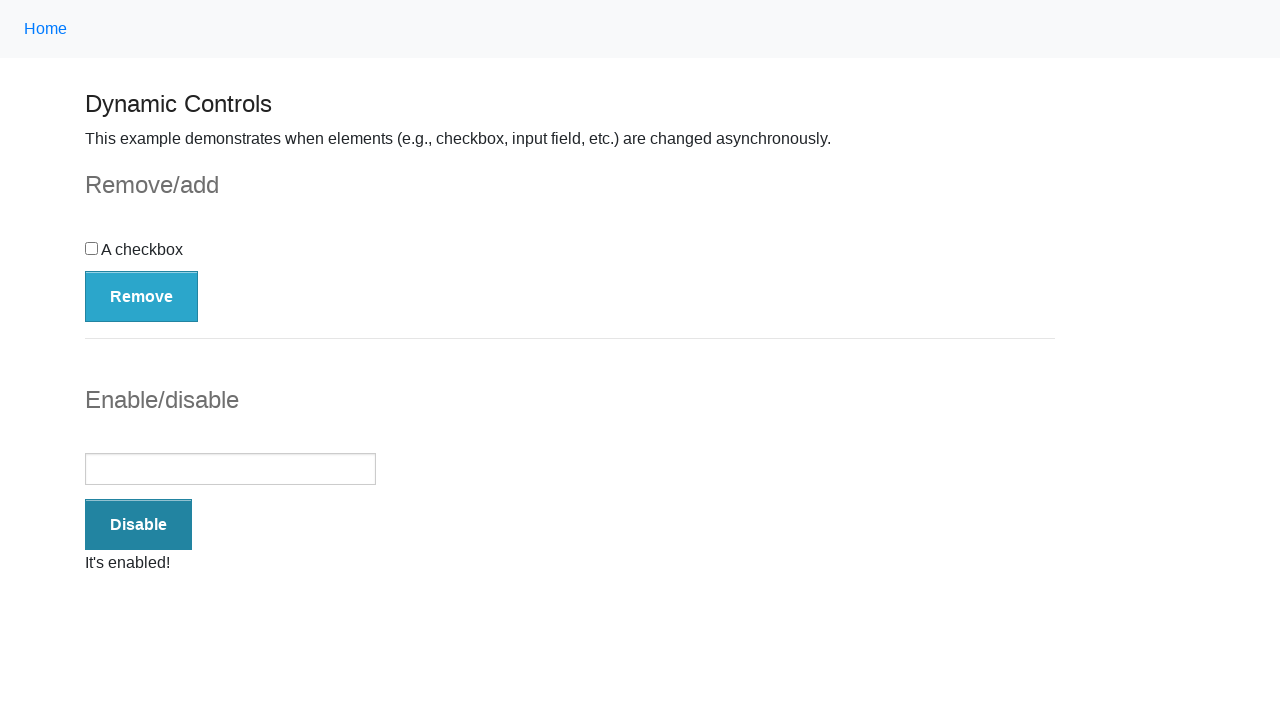

Verified input box is enabled
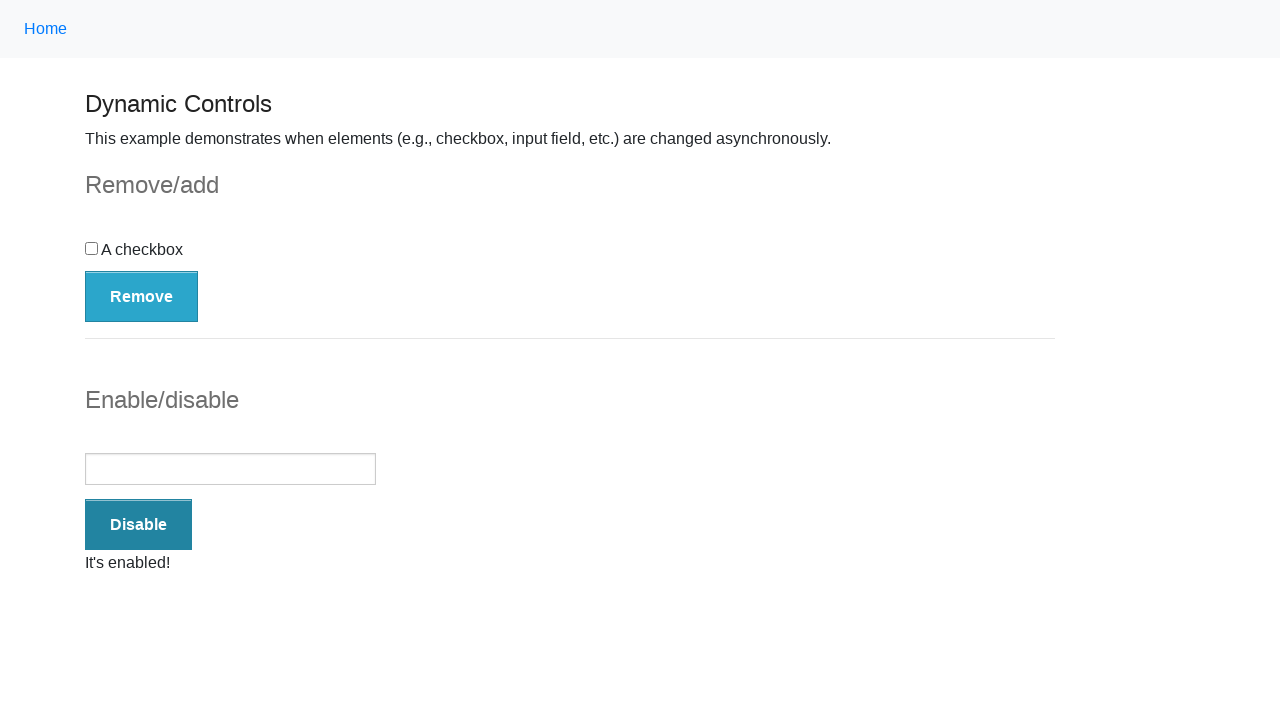

Waited for 'It's enabled!' message to appear
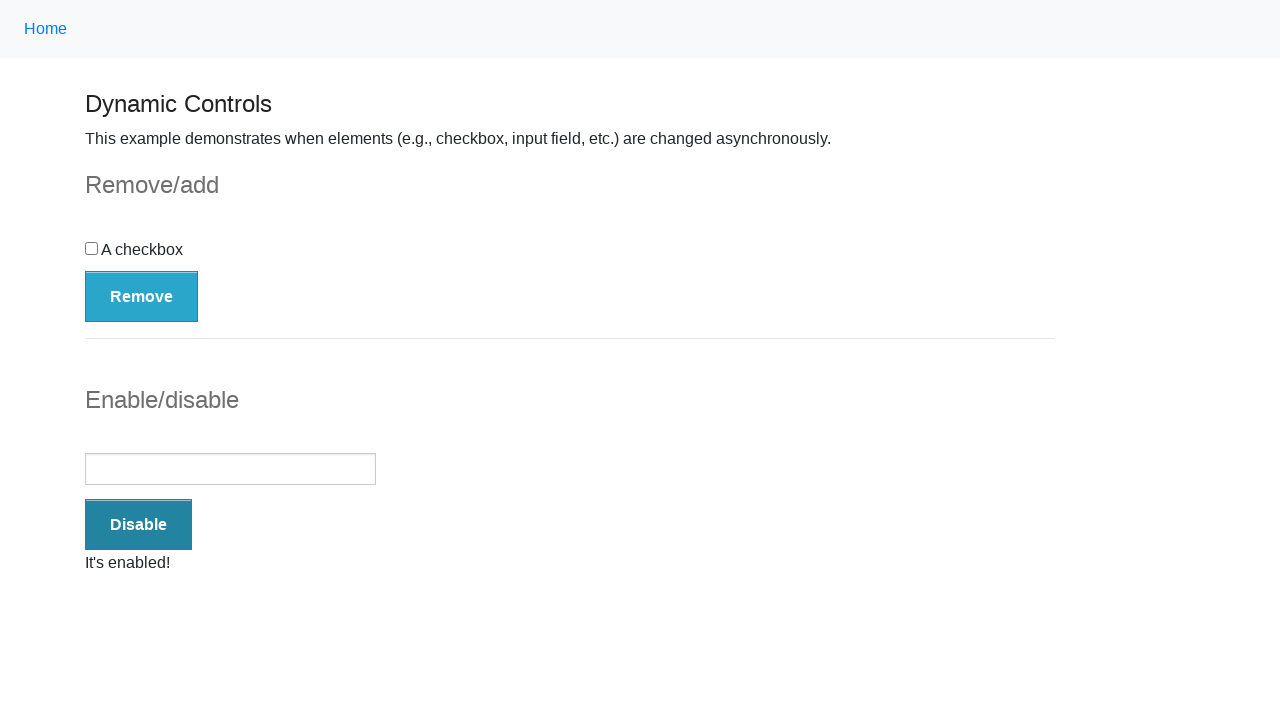

Verified 'It's enabled!' message is displayed
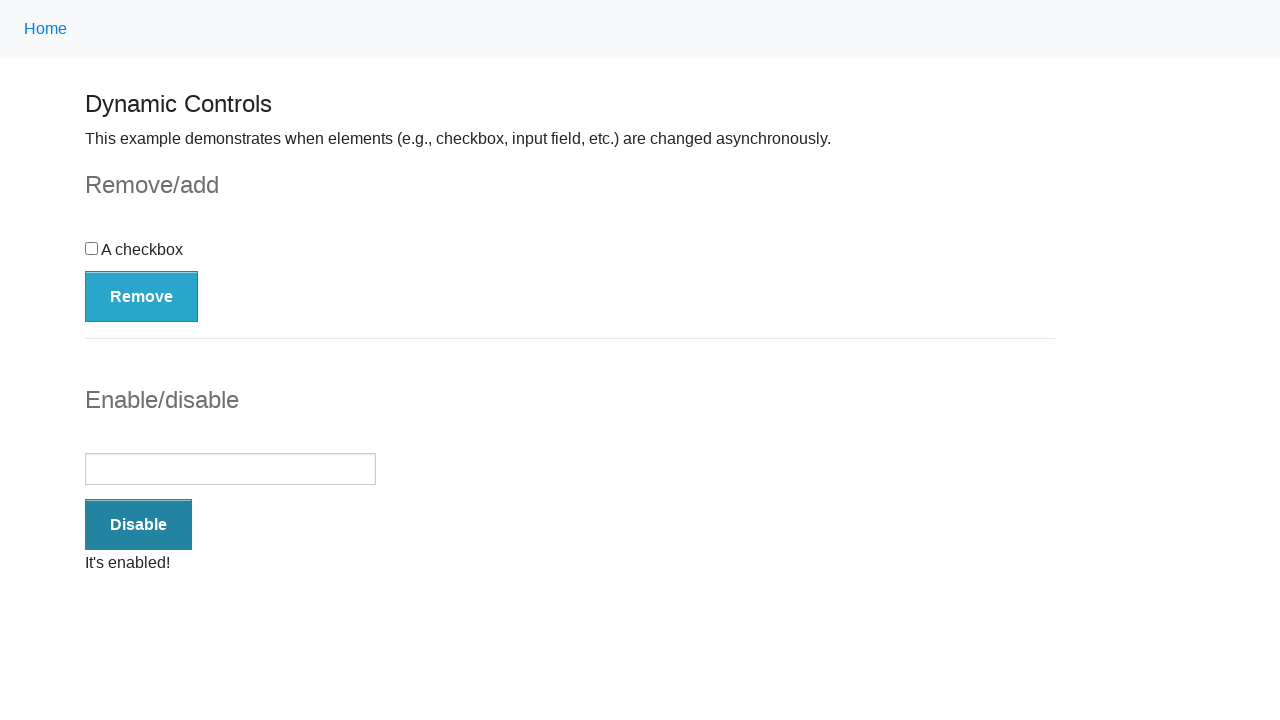

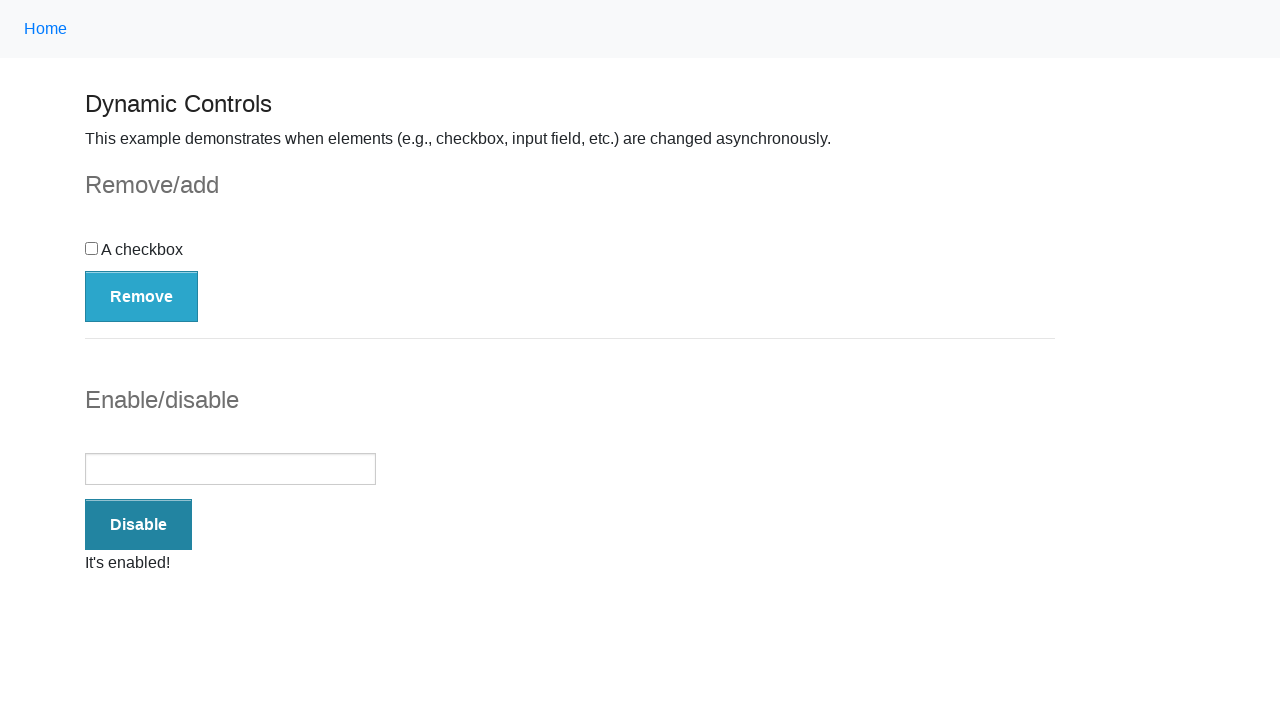